Navigates to VnExpress English search results page for a COVID-19 query and waits for the page body to load

Starting URL: https://e.vnexpress.net/search?q=covid-19

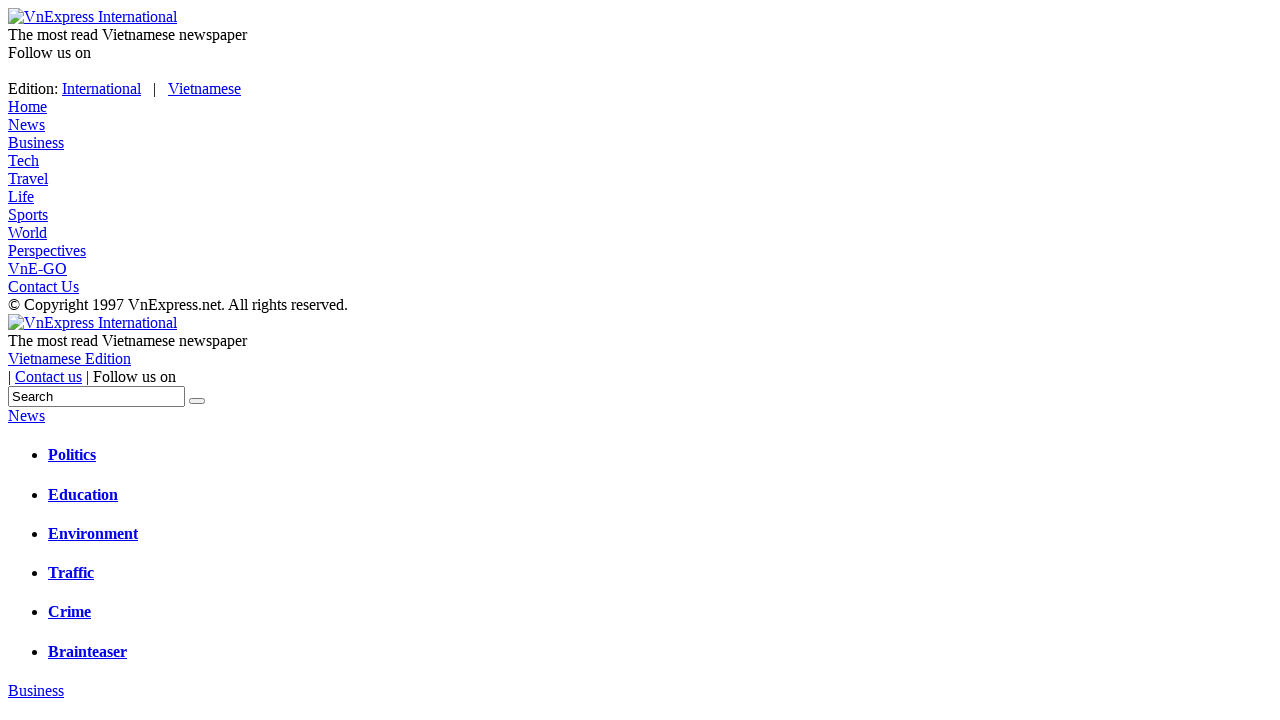

Navigated to VnExpress English search results page for COVID-19 query
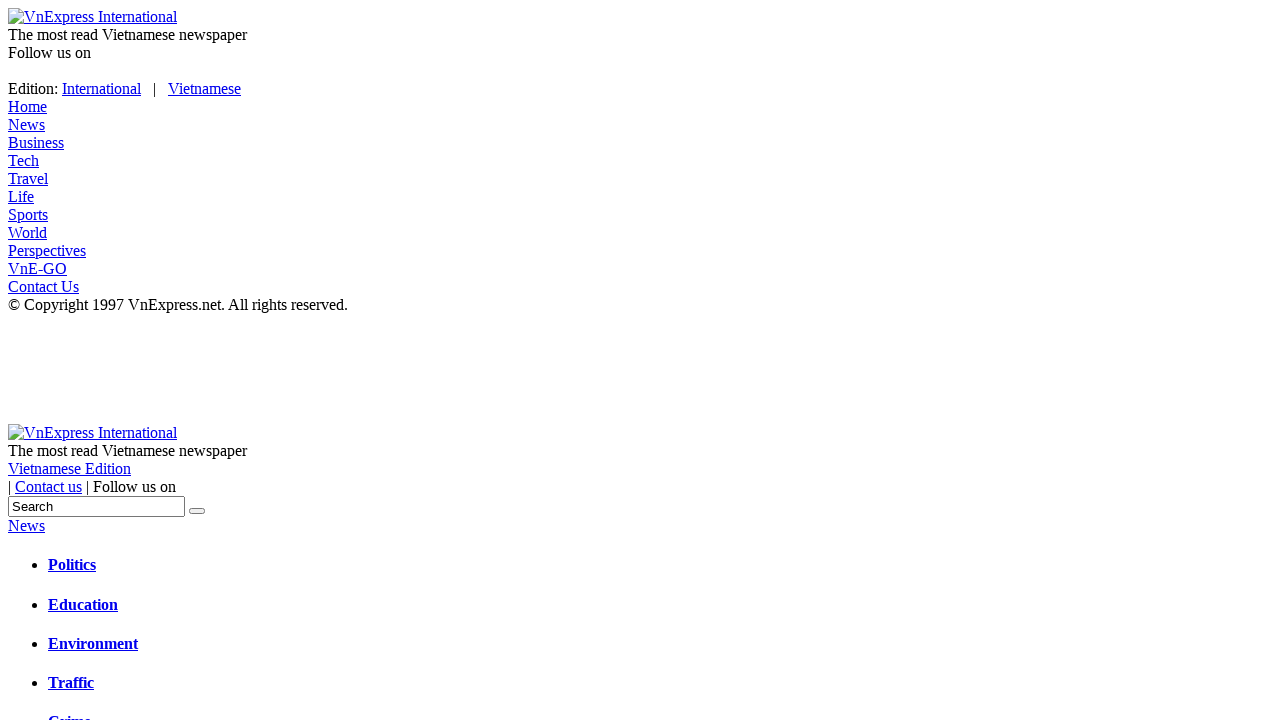

Page body element loaded
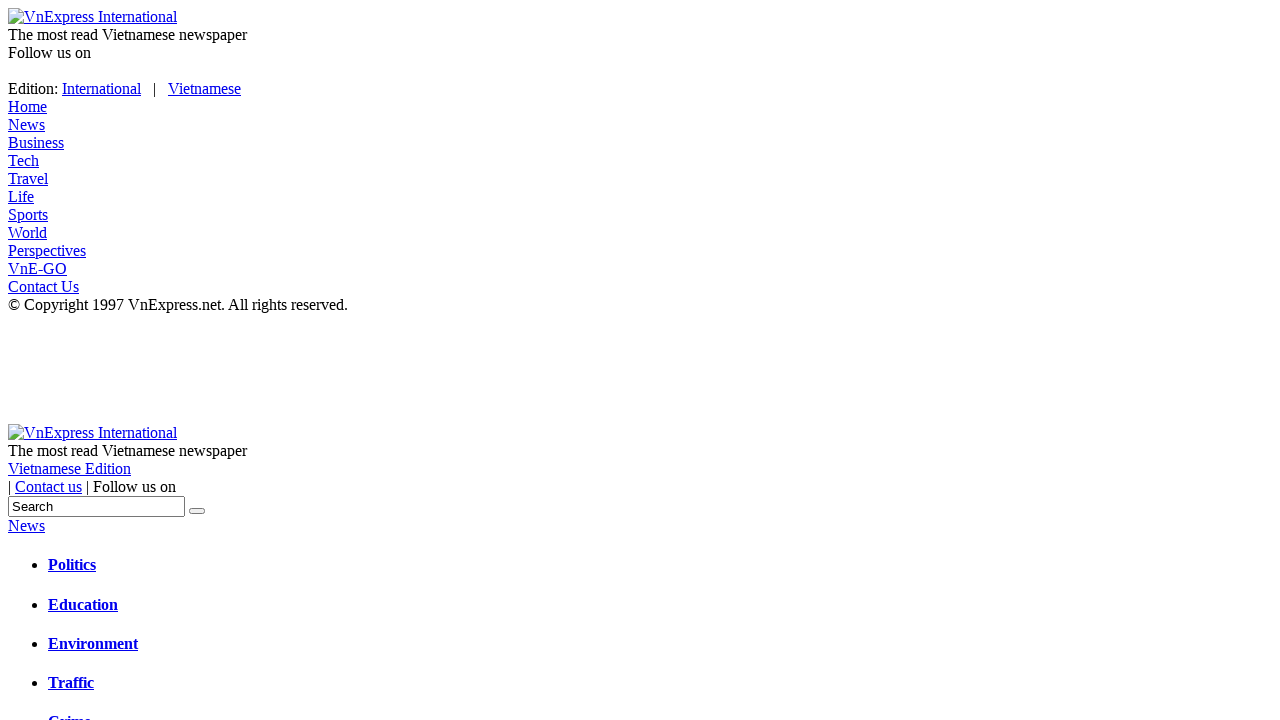

Page reached network idle state - search results fully loaded
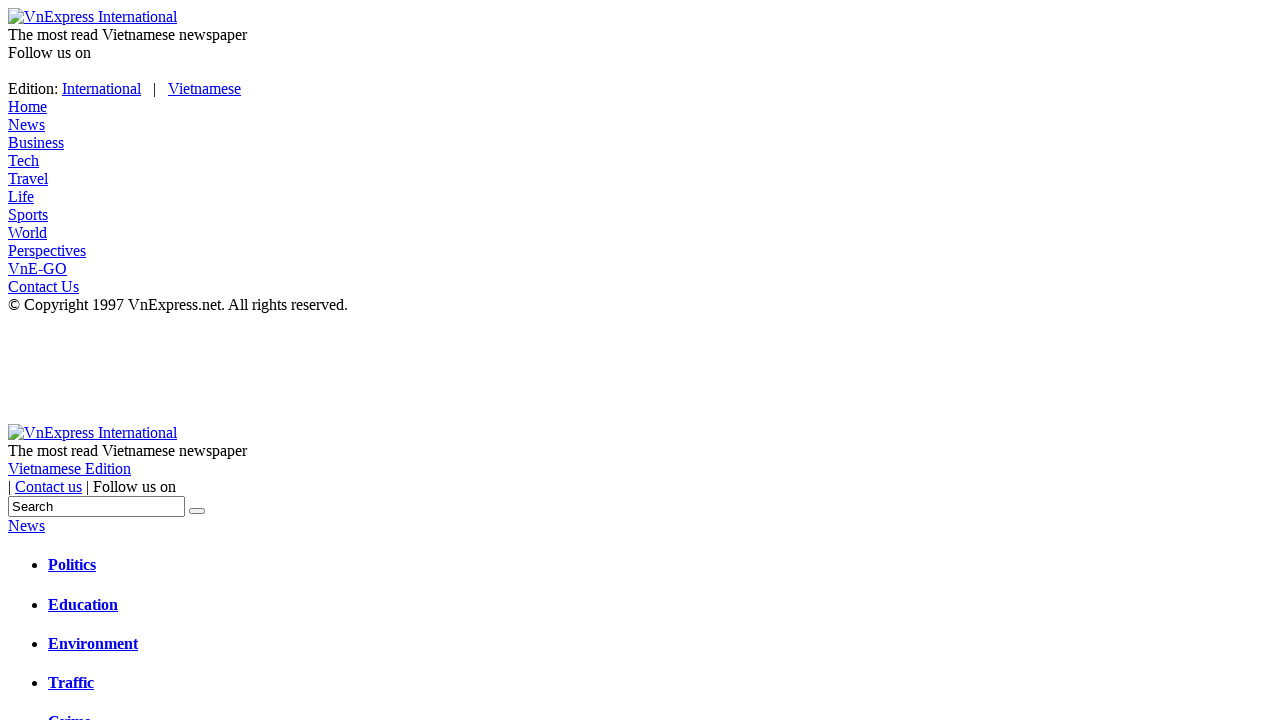

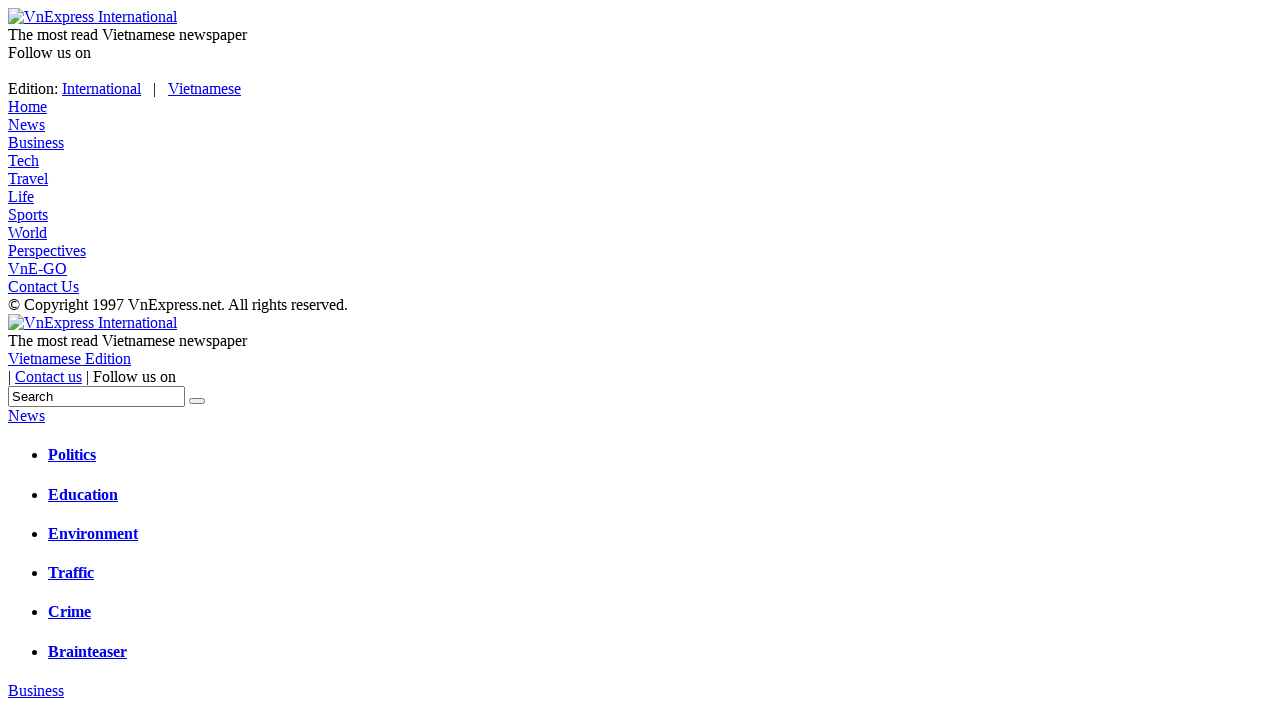